Tests calendar date picker functionality by selecting a specific date (February 11, 2030) through year, month, and day selection

Starting URL: https://rahulshettyacademy.com/seleniumPractise/#/offers

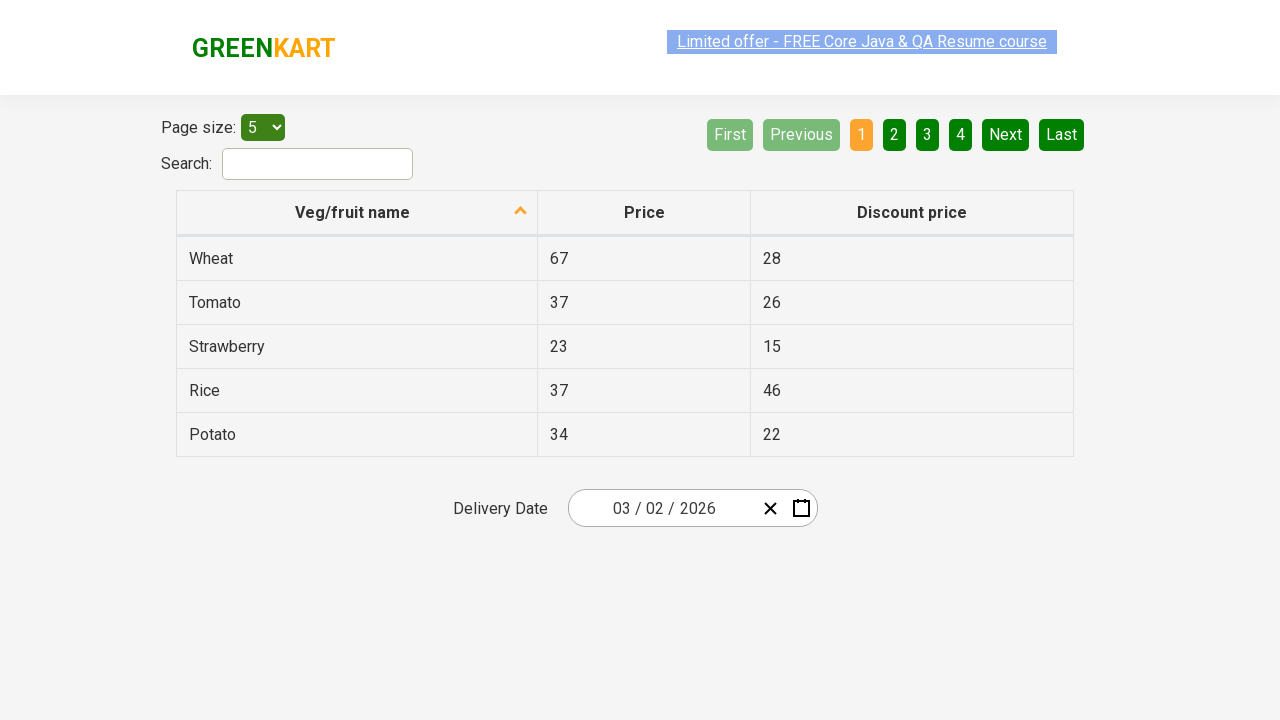

Clicked calendar button to open date picker at (801, 508) on .react-date-picker__calendar-button
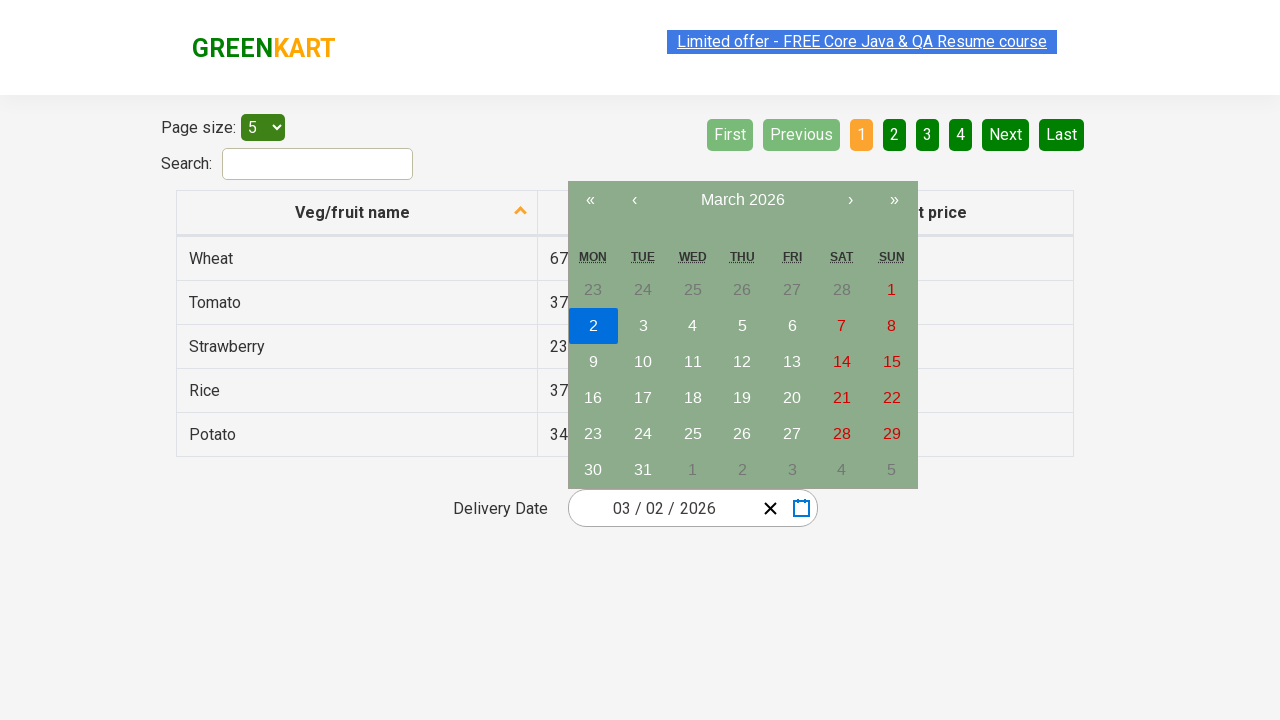

Clicked navigation label to navigate to month view at (742, 200) on .react-calendar__navigation__label
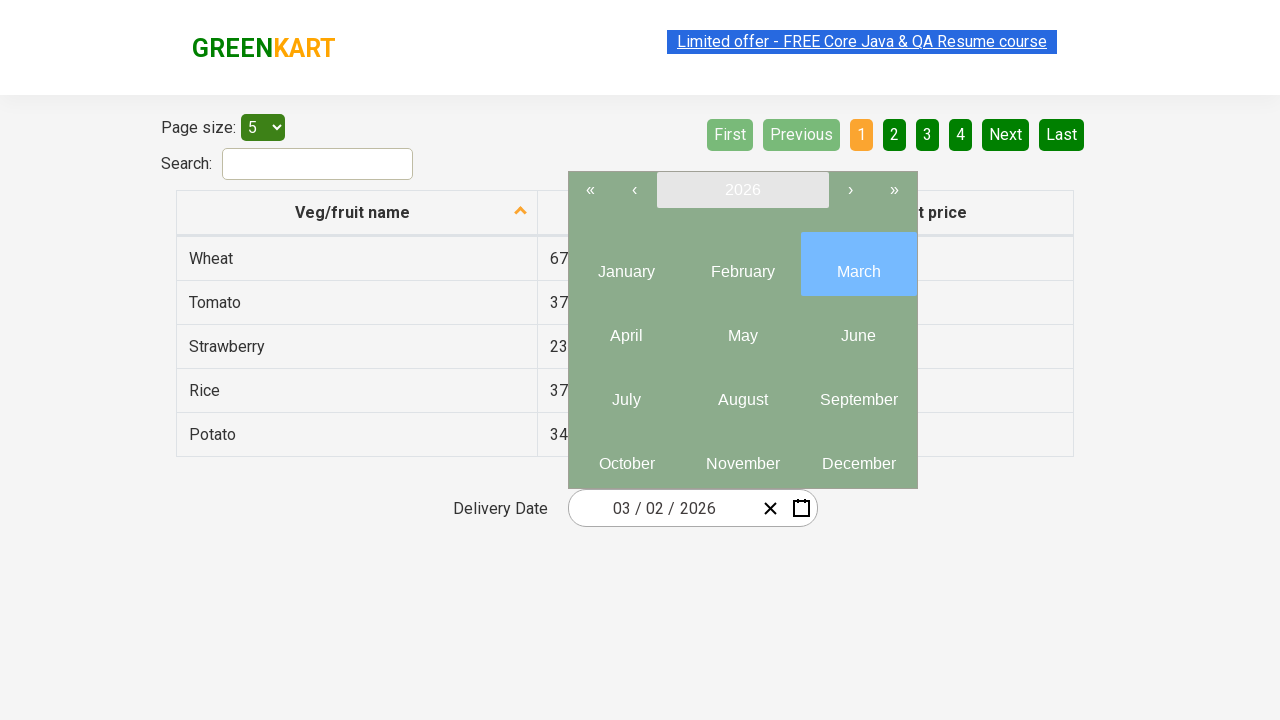

Clicked navigation label again to navigate to year view at (742, 190) on .react-calendar__navigation__label
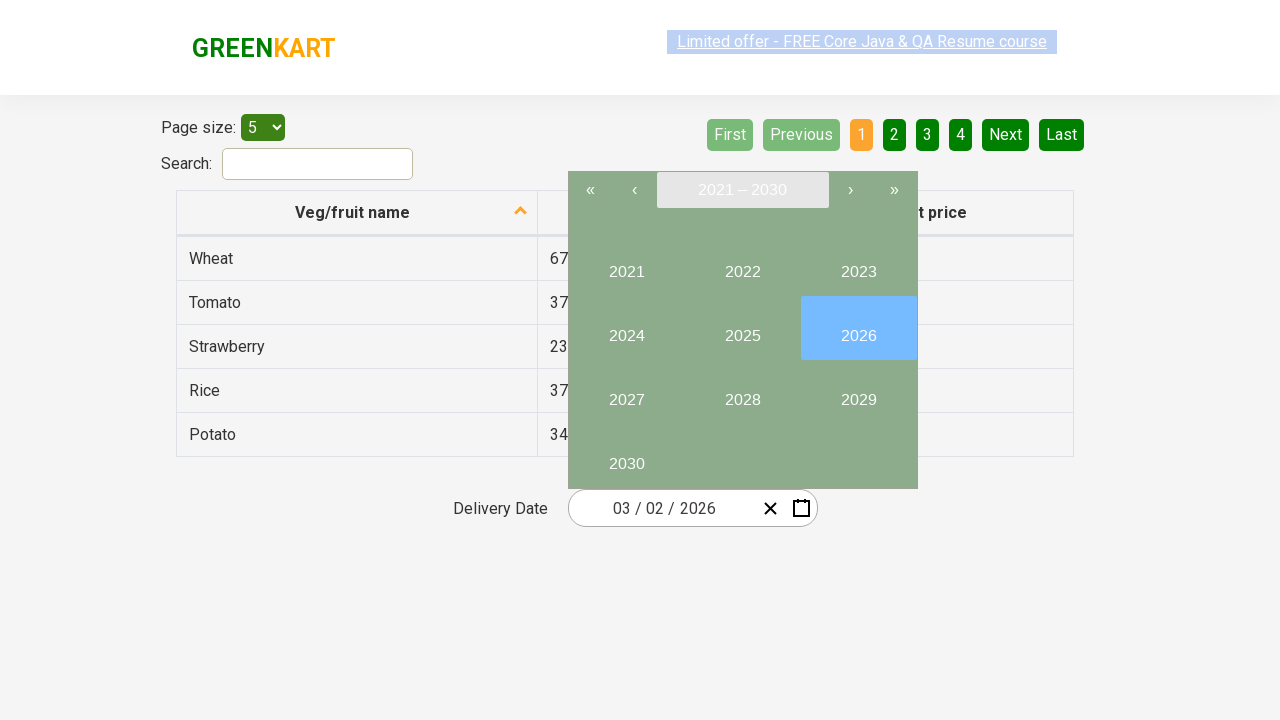

Selected year 2030 at (626, 456) on internal:role=button[name="2030"s]
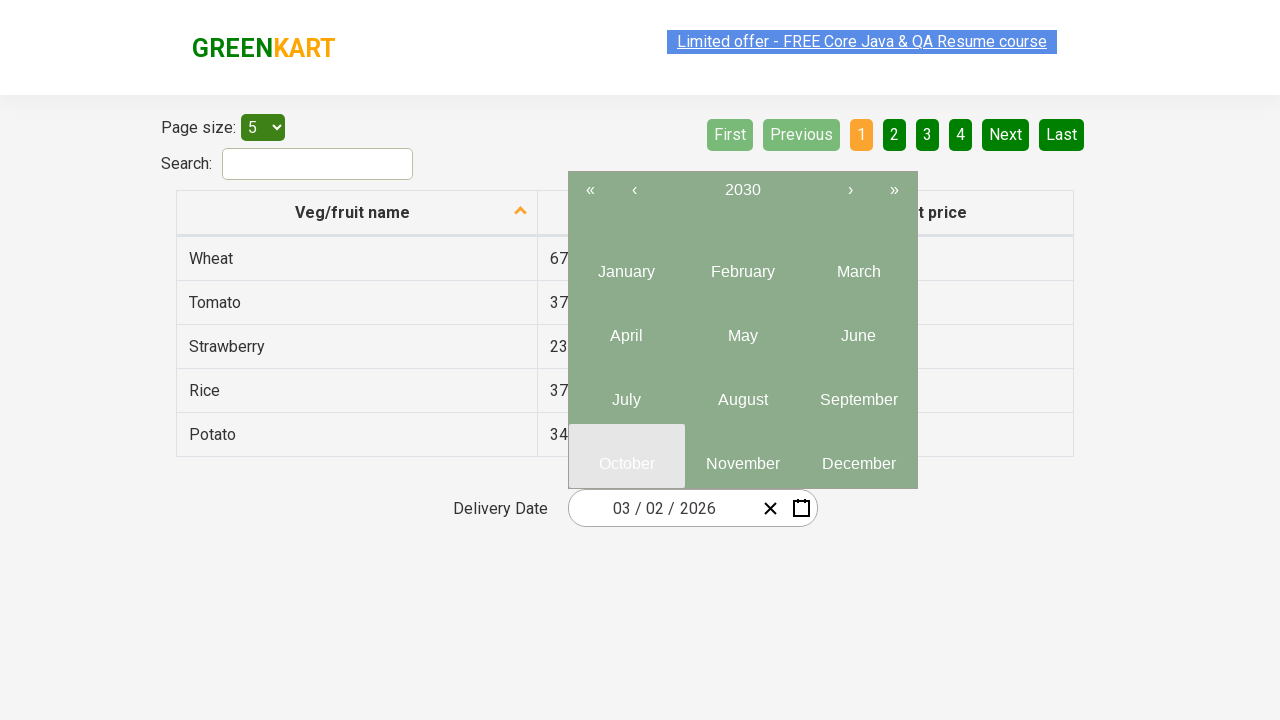

Selected month February at (742, 272) on internal:text="February"i
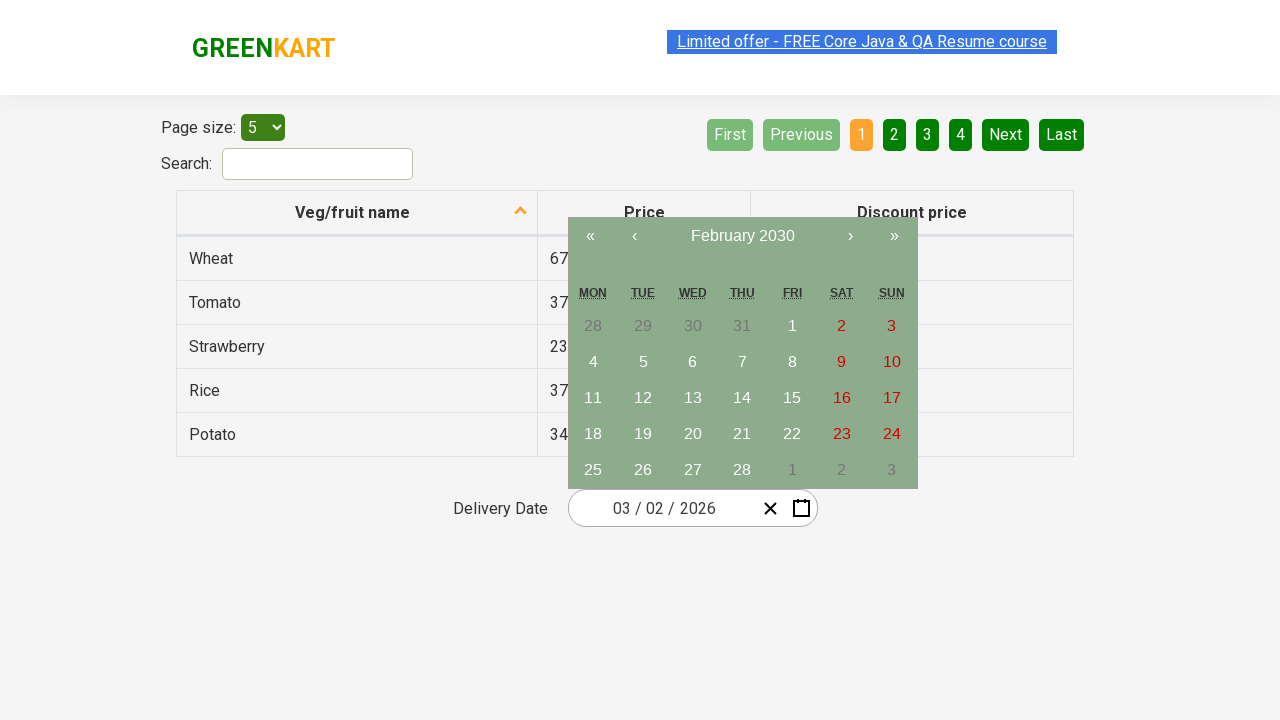

Selected date 11 at (593, 398) on internal:text="11"s
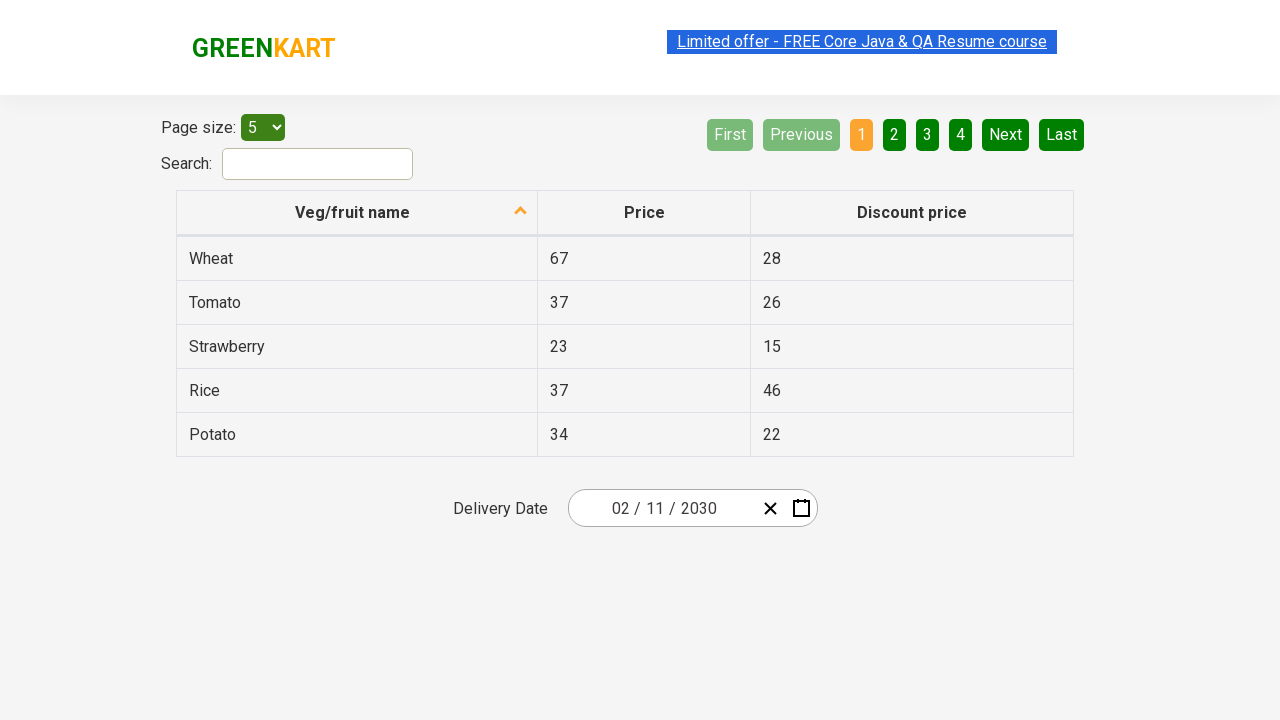

Waited for page to stabilize (networkidle)
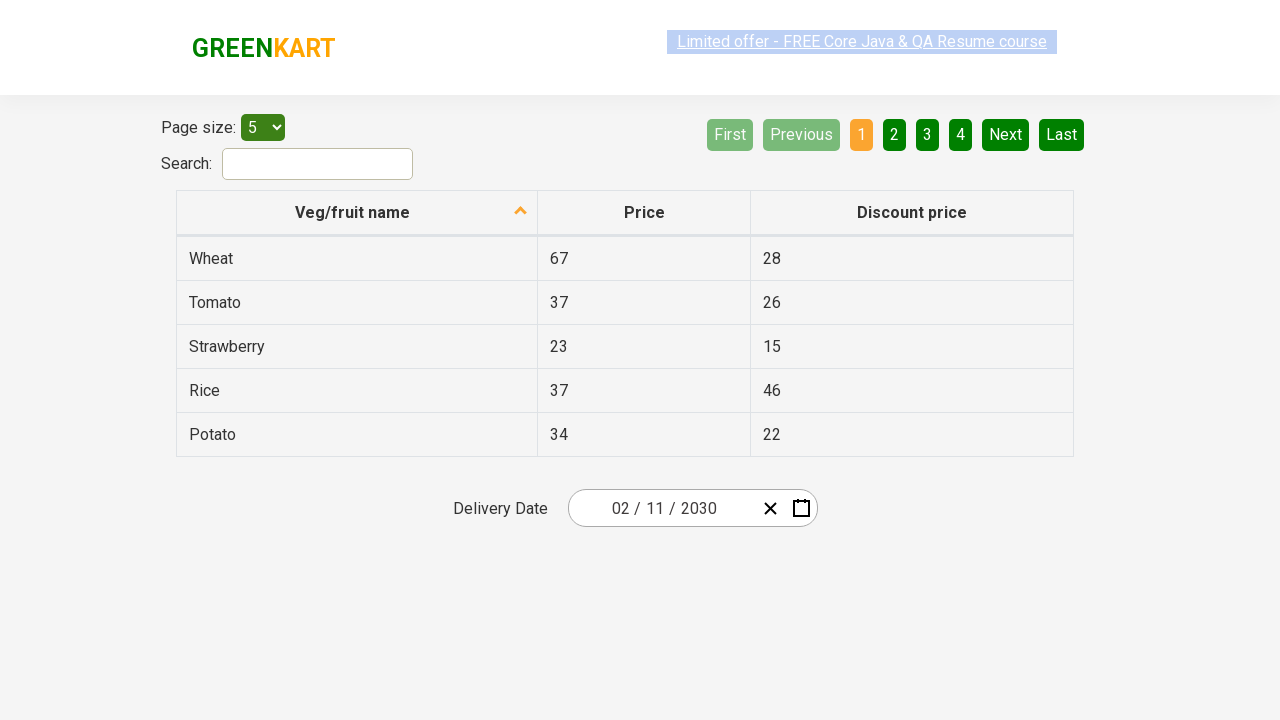

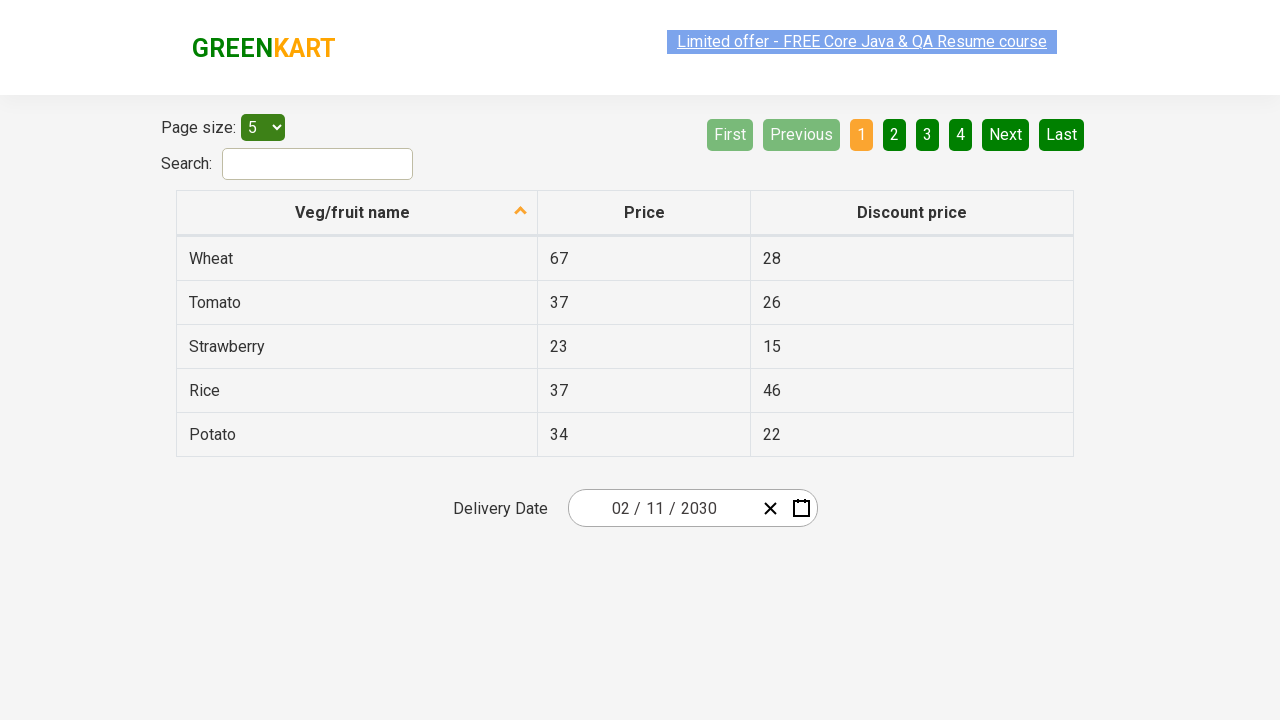